Tests static dropdown functionality by selecting options using different methods: by index, by value, and by visible text

Starting URL: https://rahulshettyacademy.com/dropdownsPractise/

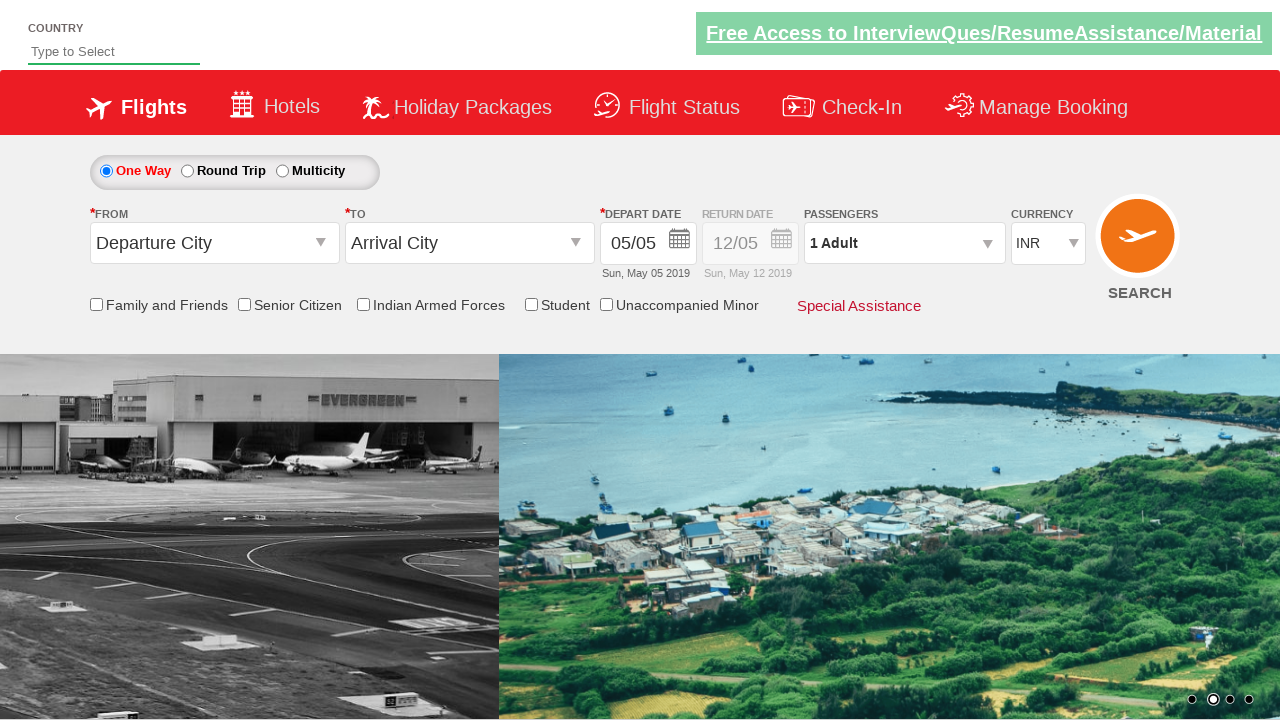

Selected dropdown option by index 1 on #ctl00_mainContent_DropDownListCurrency
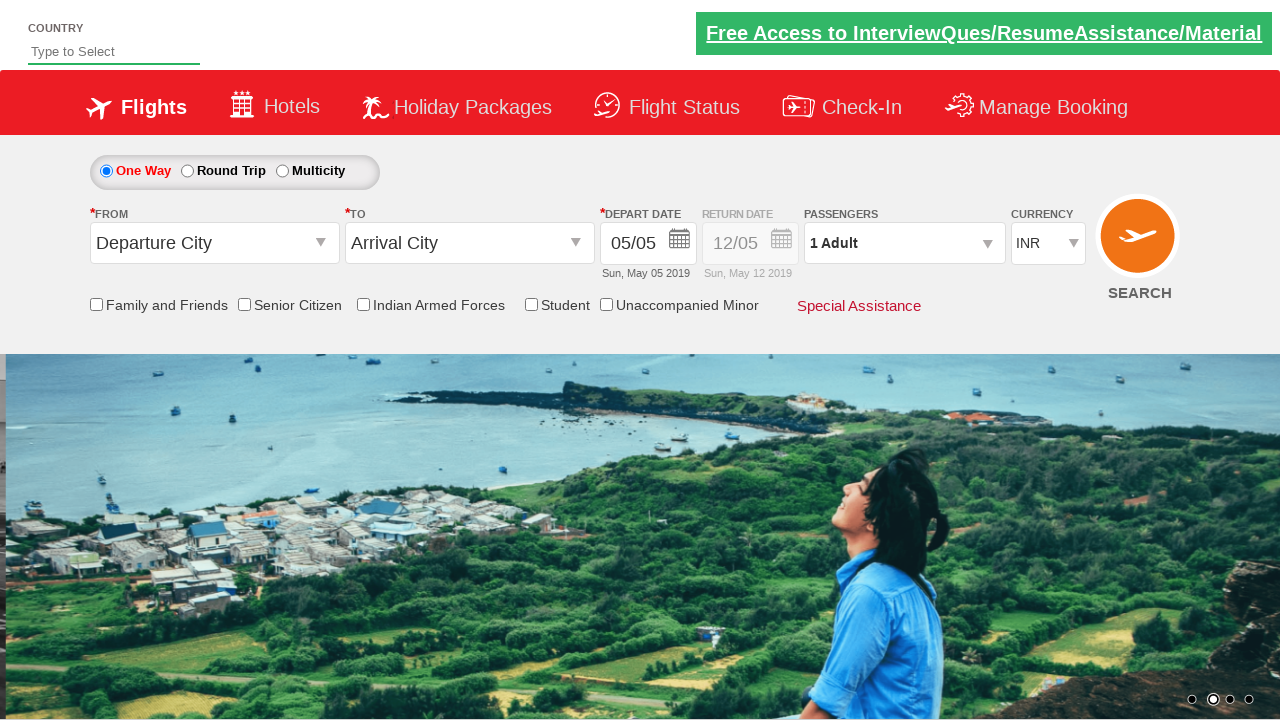

Selected dropdown option by value 'AED' on #ctl00_mainContent_DropDownListCurrency
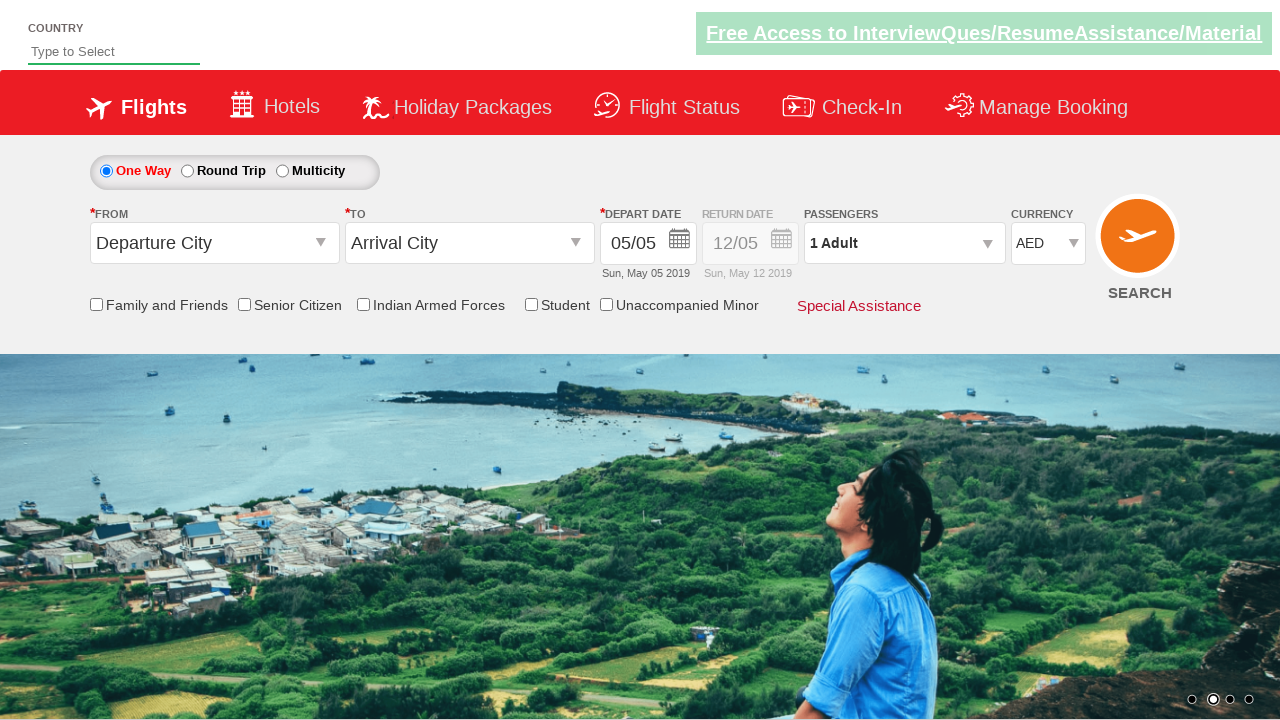

Selected dropdown option by visible text 'USD' on #ctl00_mainContent_DropDownListCurrency
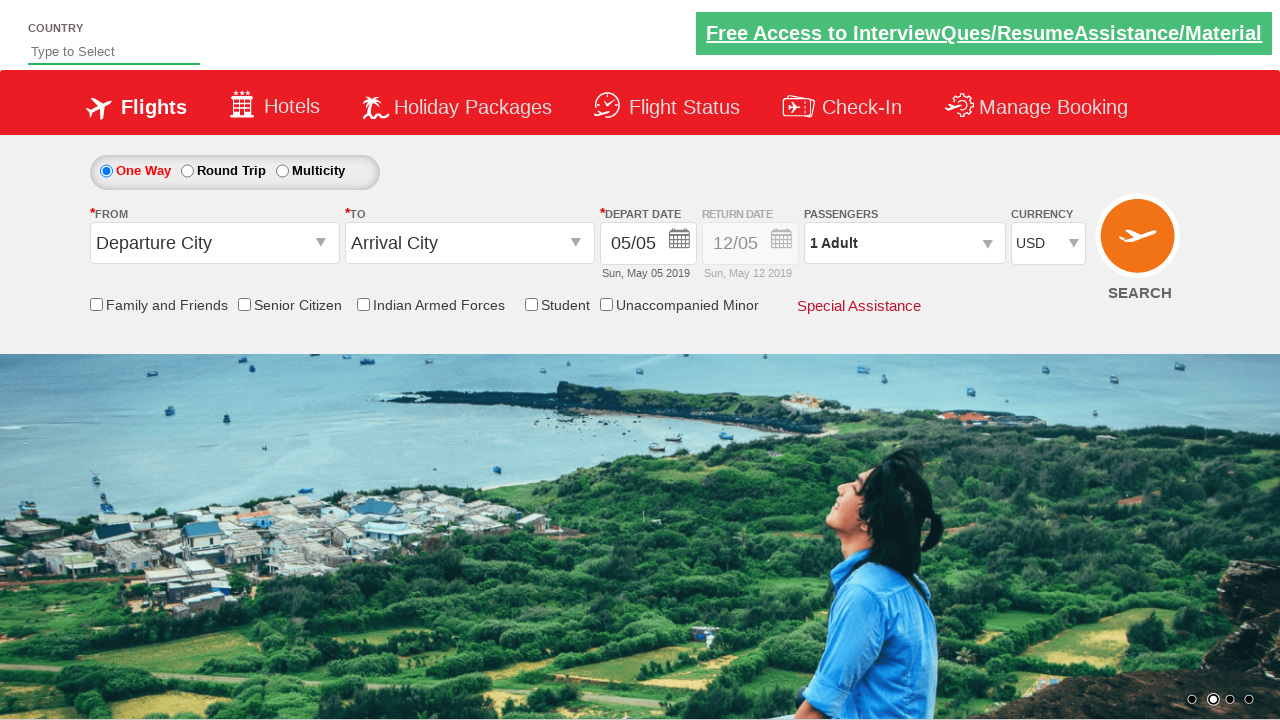

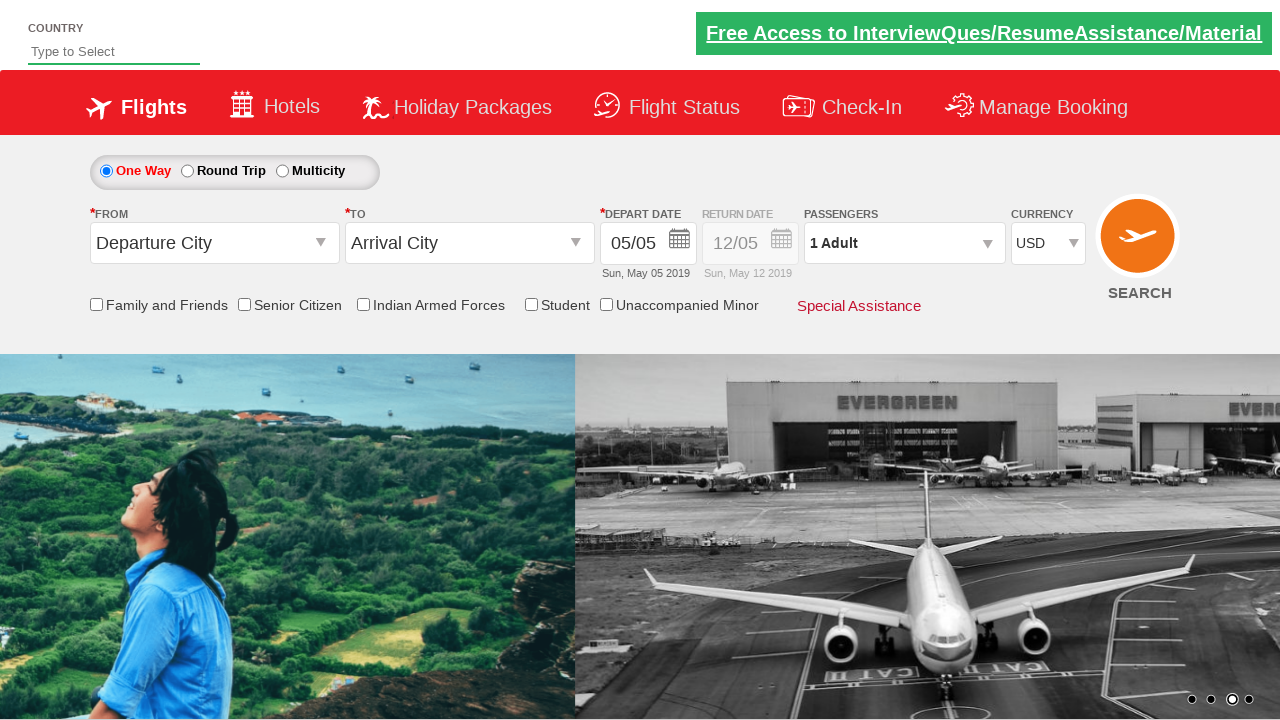